Navigates to Mobikwik homepage and clicks on an element identified by a class attribute containing specific values, demonstrating XPath contains() usage.

Starting URL: https://www.mobikwik.com/

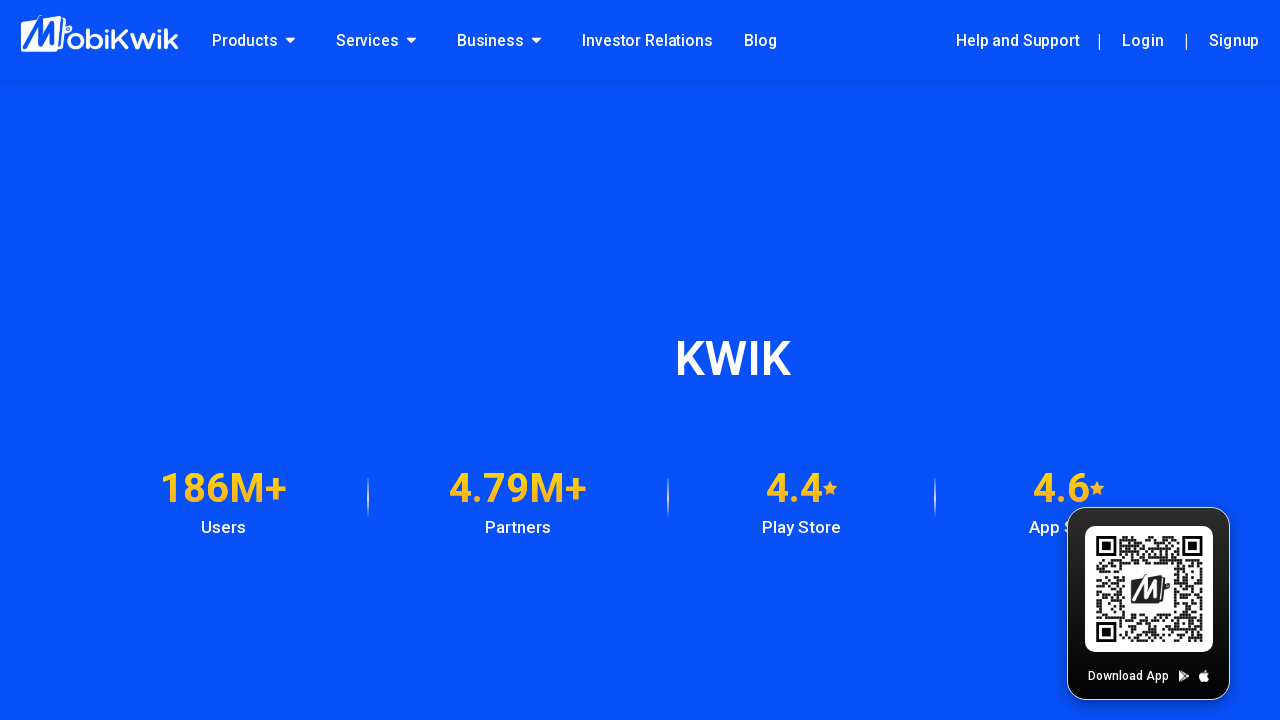

Waited for page to load (3000ms timeout)
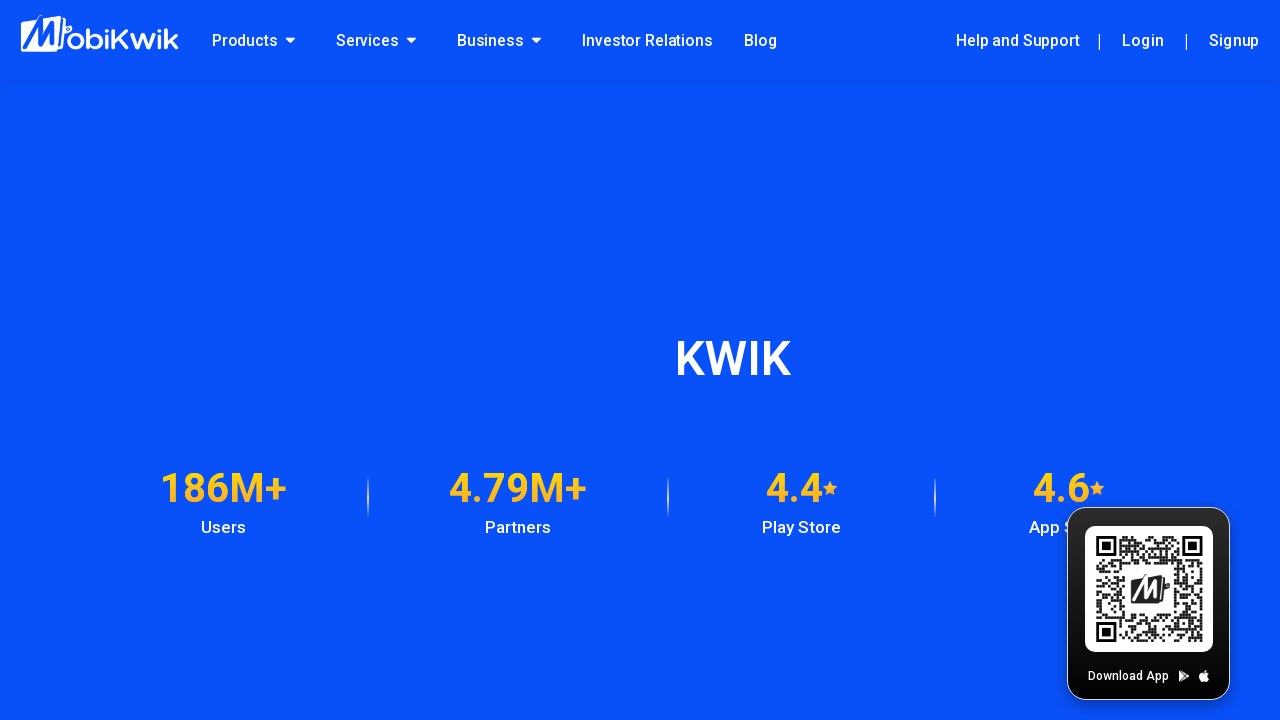

Clicked element identified by XPath contains() on class attribute at (1142, 40) on xpath=//span[contains(@class,'m_spright7 m_smleft7 m_spleft7')]
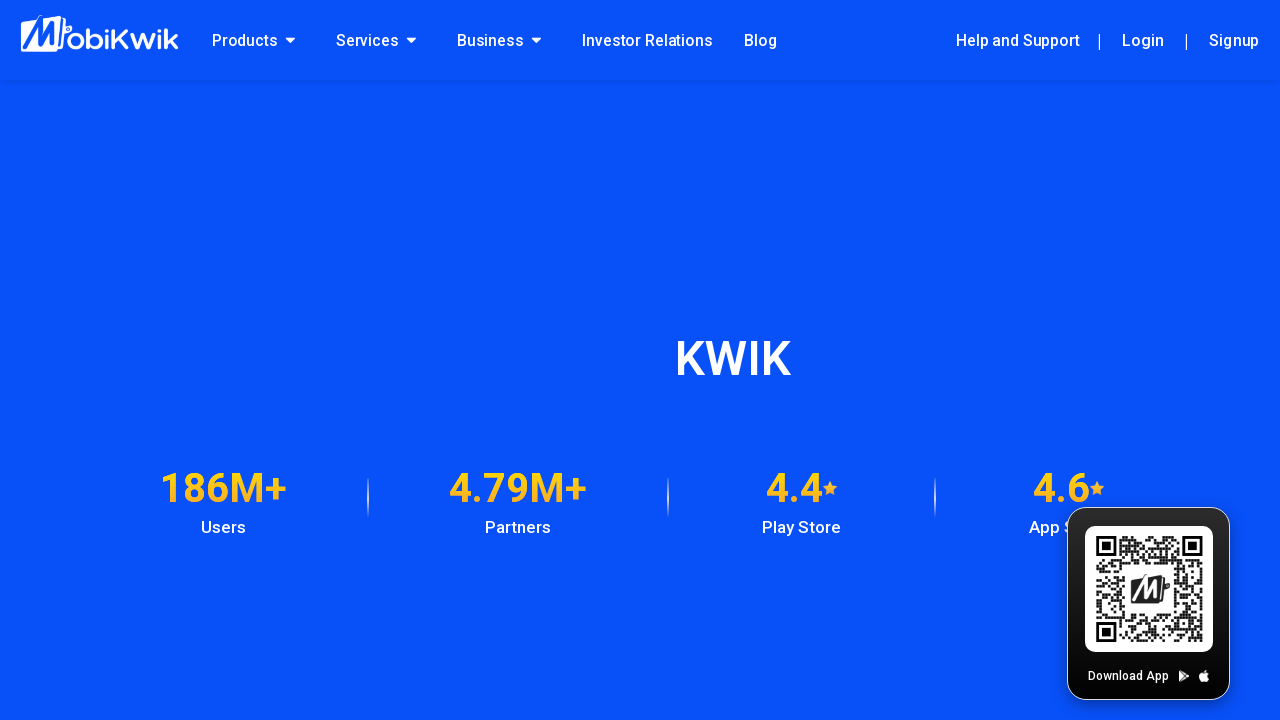

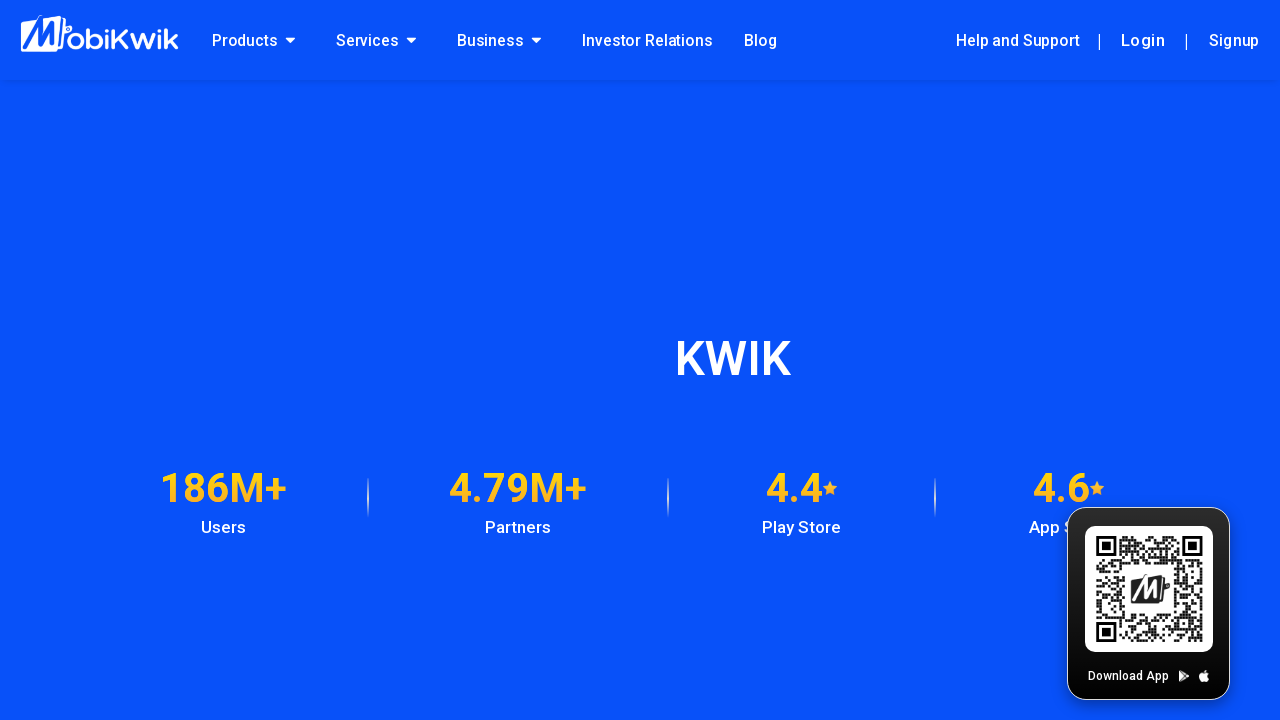